Tests flight search functionality on BlazeDemo by selecting San Diego as departure city, New York as destination, clicking Find Flights, and validating the results page header shows the correct cities.

Starting URL: https://blazedemo.com/

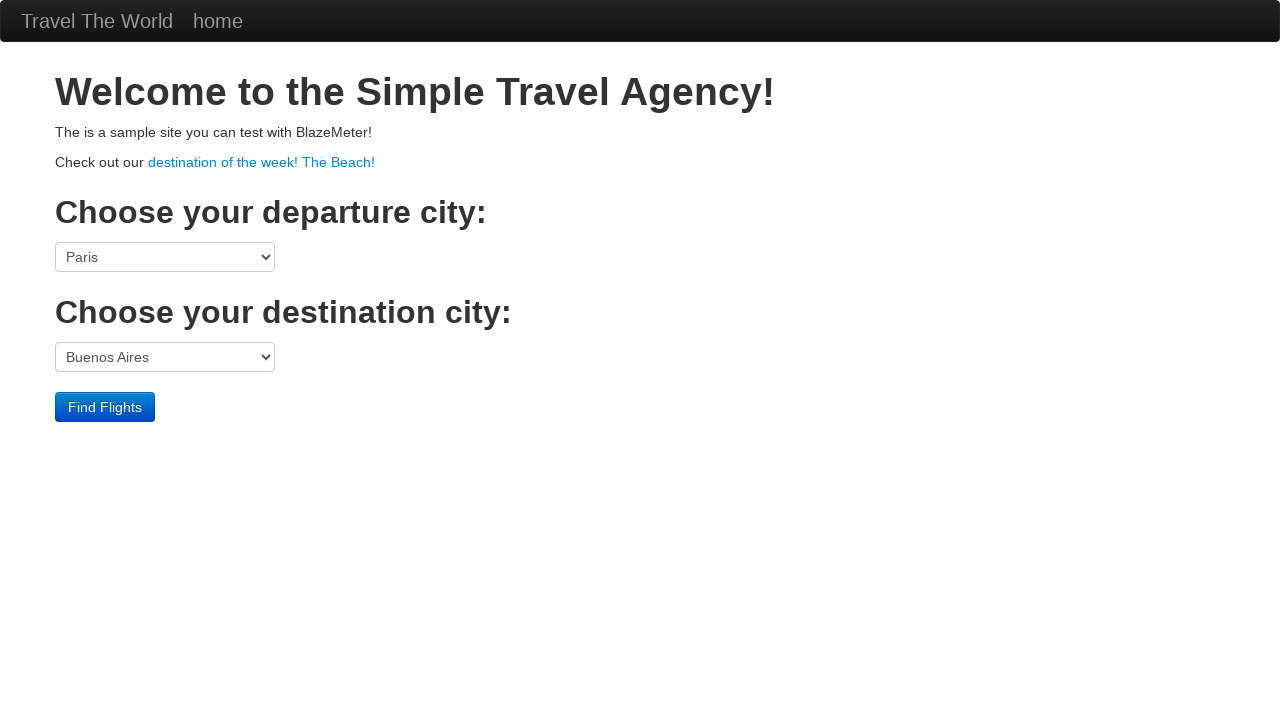

Selected 'San Diego' as departure city from dropdown on select[name='fromPort']
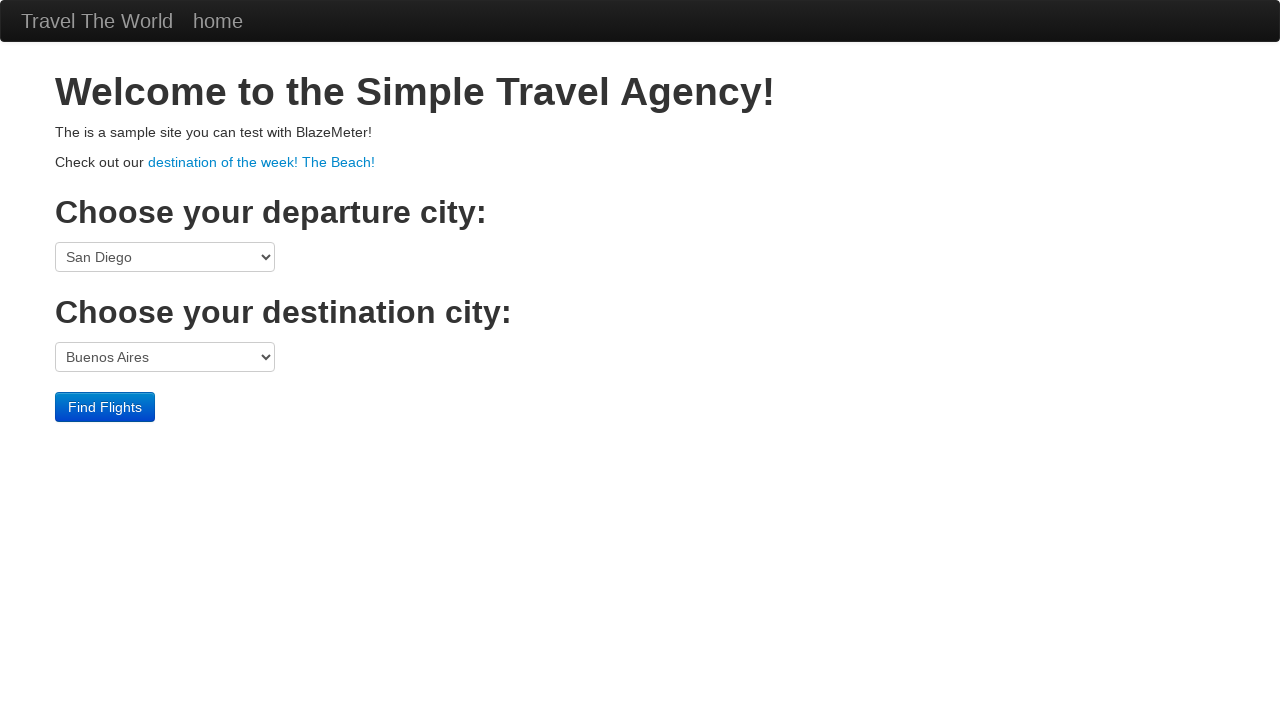

Selected 'New York' as destination city from dropdown on select[name='toPort']
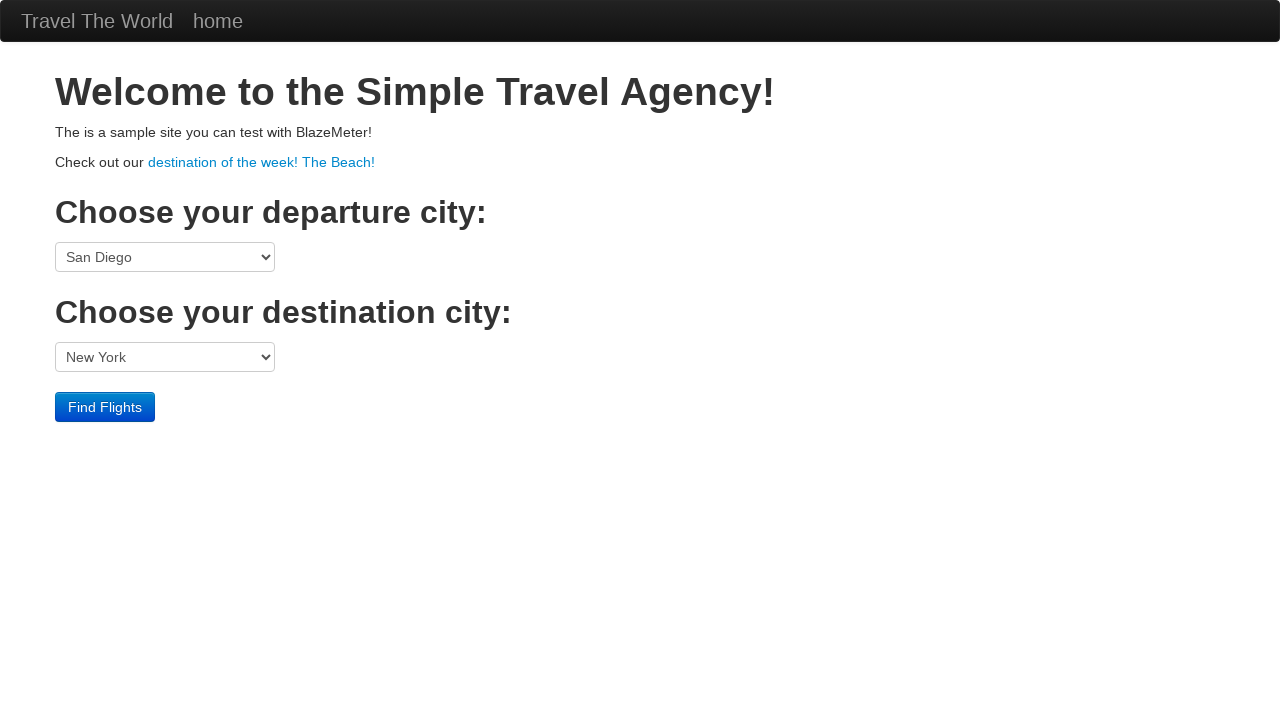

Clicked 'Find Flights' button to search for flights at (105, 407) on input[type='submit']
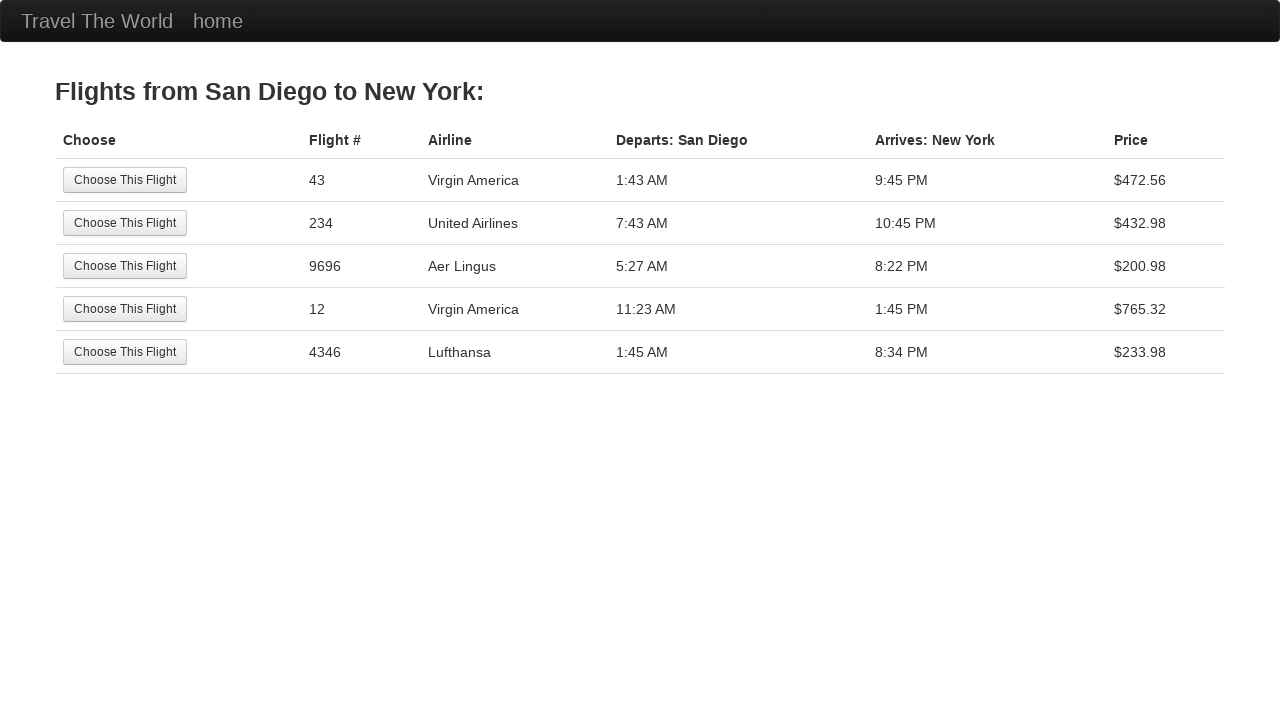

Results page loaded with header showing 'Flights from San Diego to New York'
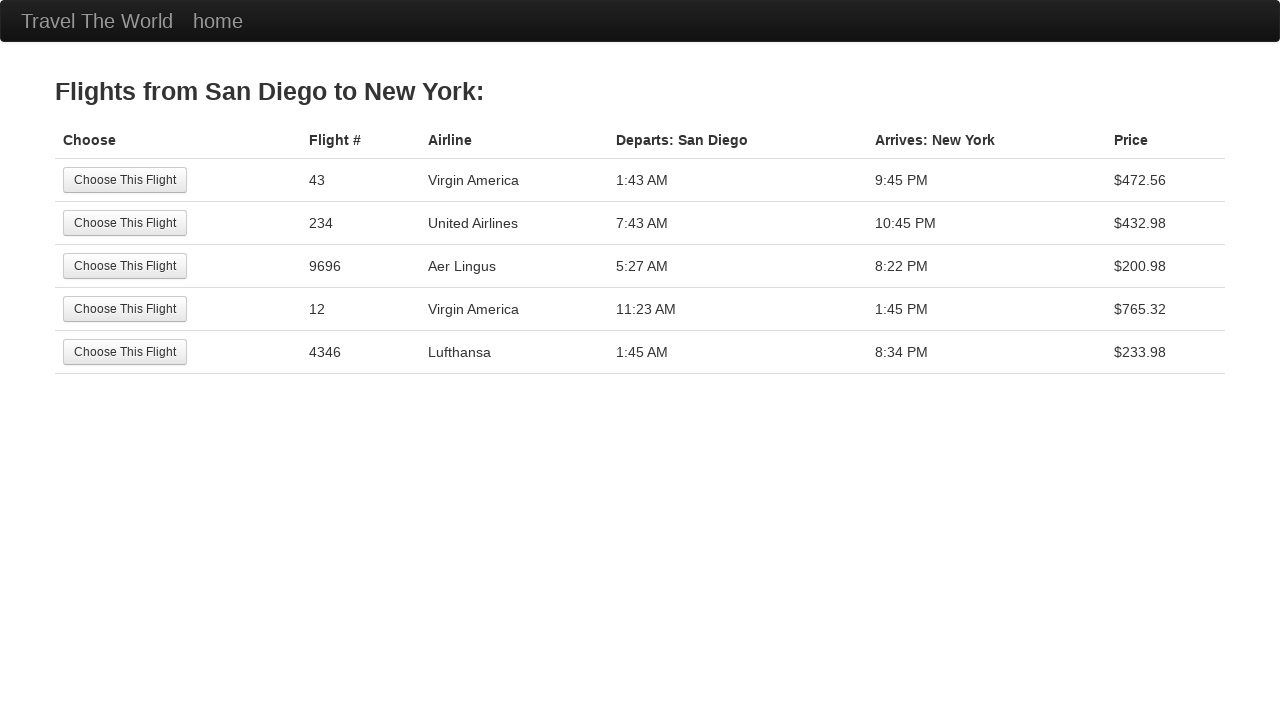

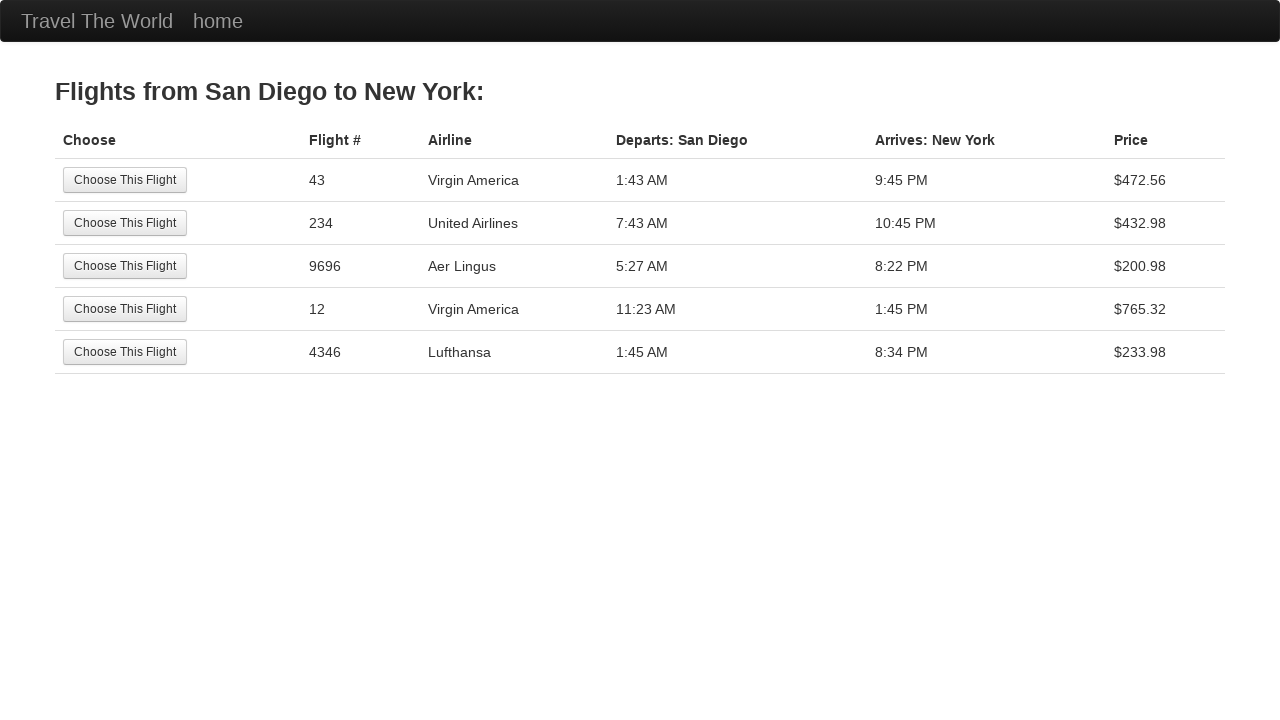